Clicks on the forgot password link on the login page

Starting URL: https://opensource-demo.orangehrmlive.com/web/index.php/auth/login

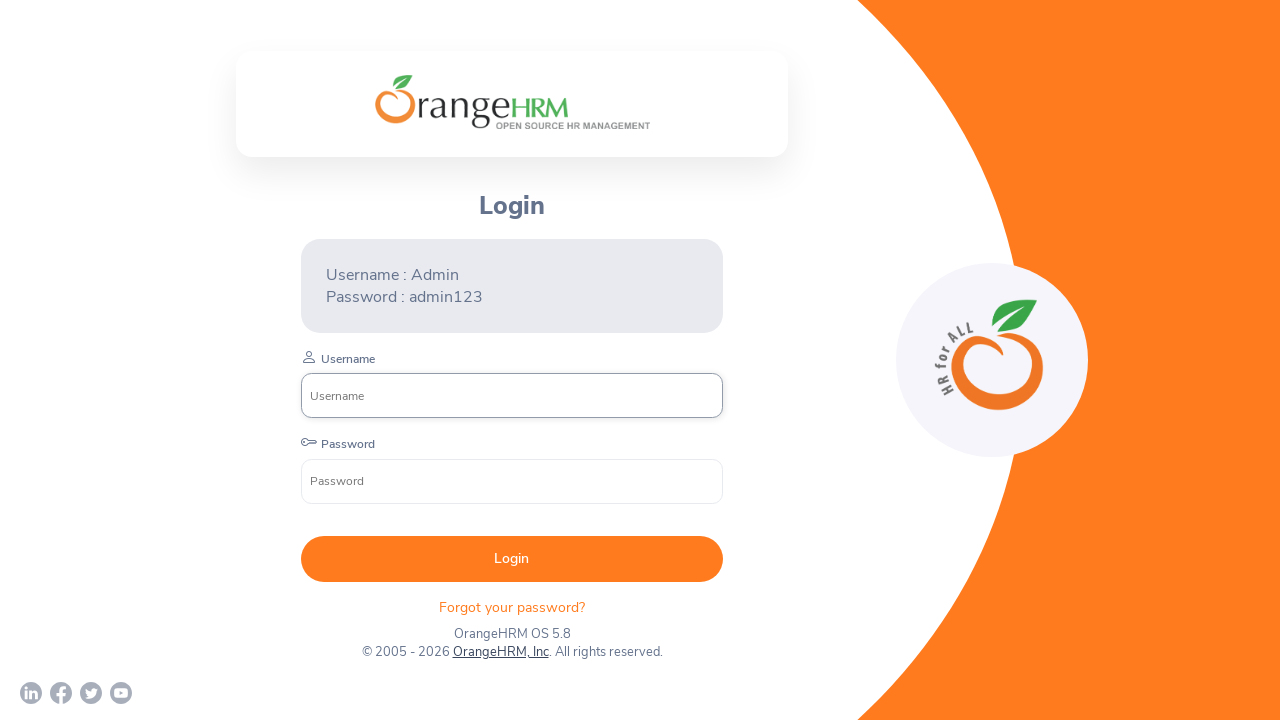

Navigated to OrangeHRM login page
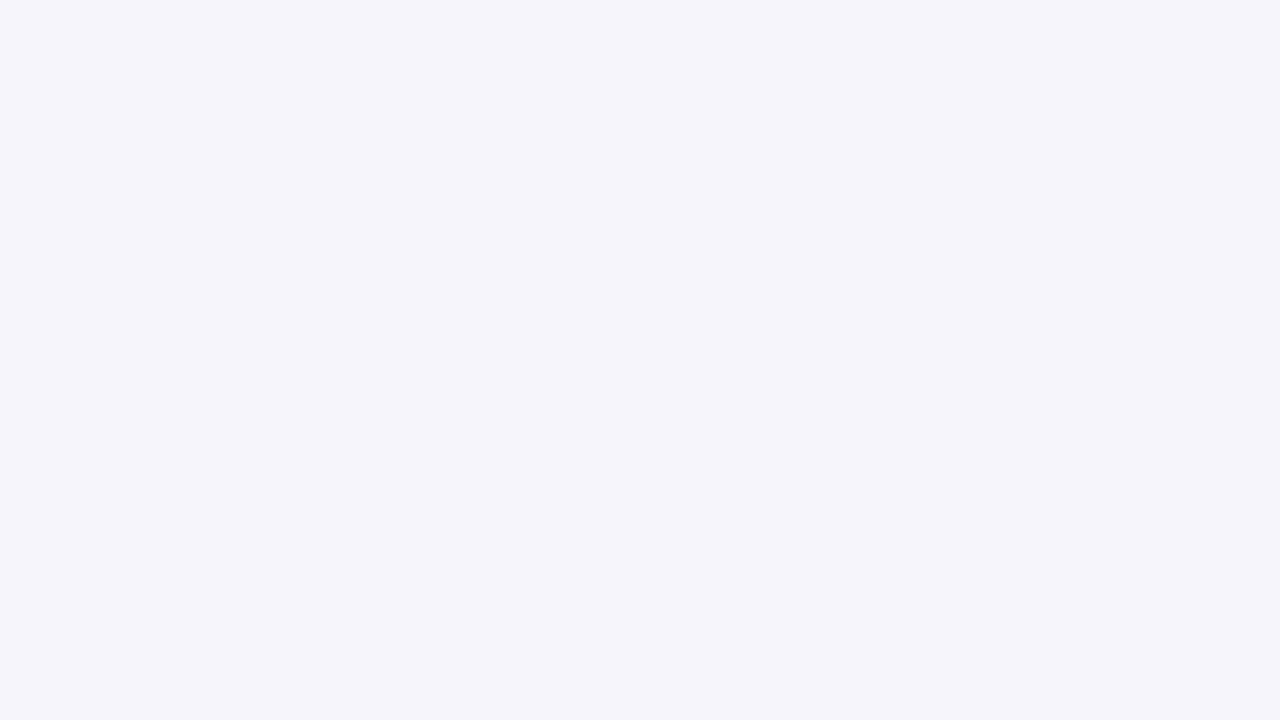

Clicked on the forgot password link at (512, 586) on .orangehrm-login-forgot-header
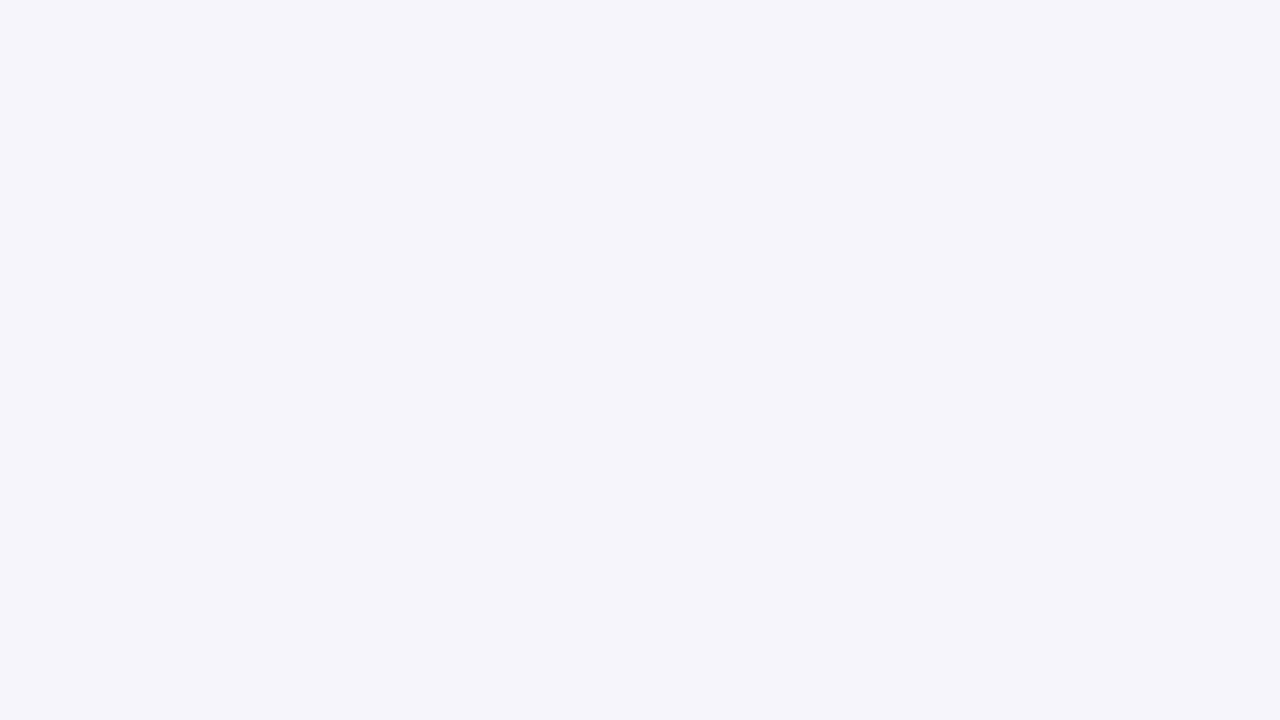

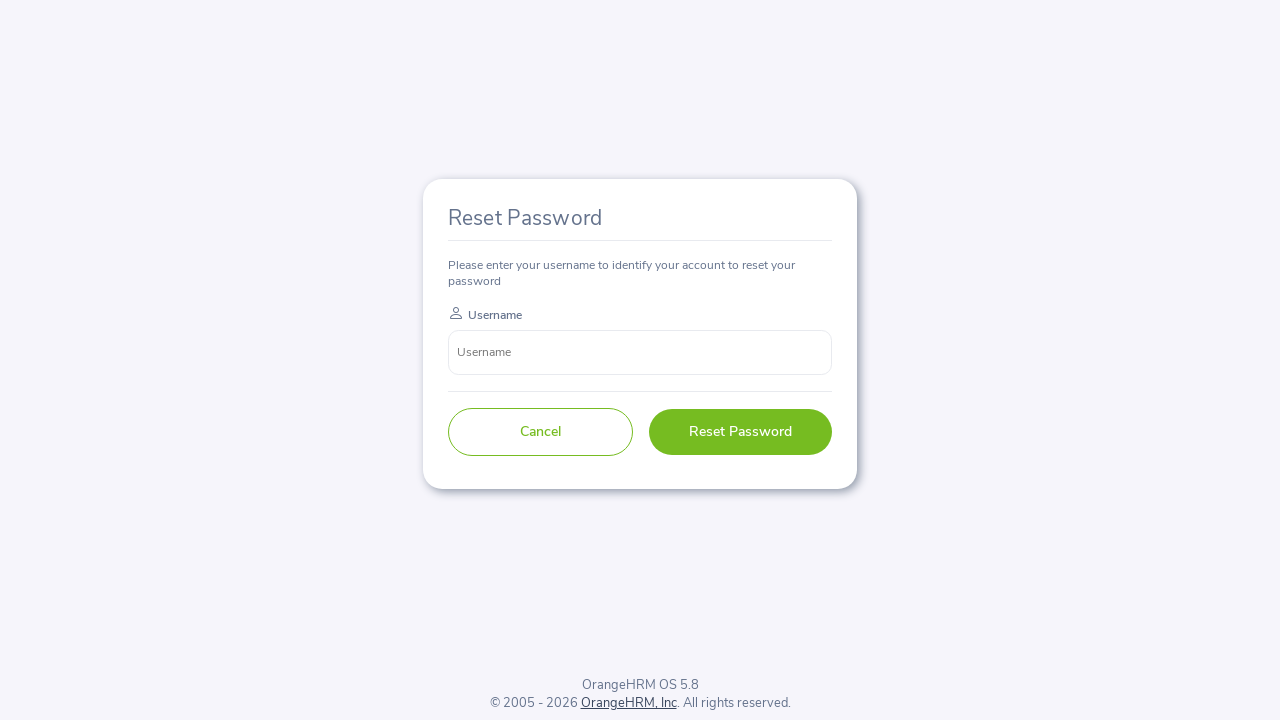